Tests clearing the complete state of all items by checking and unchecking the toggle all

Starting URL: https://demo.playwright.dev/todomvc

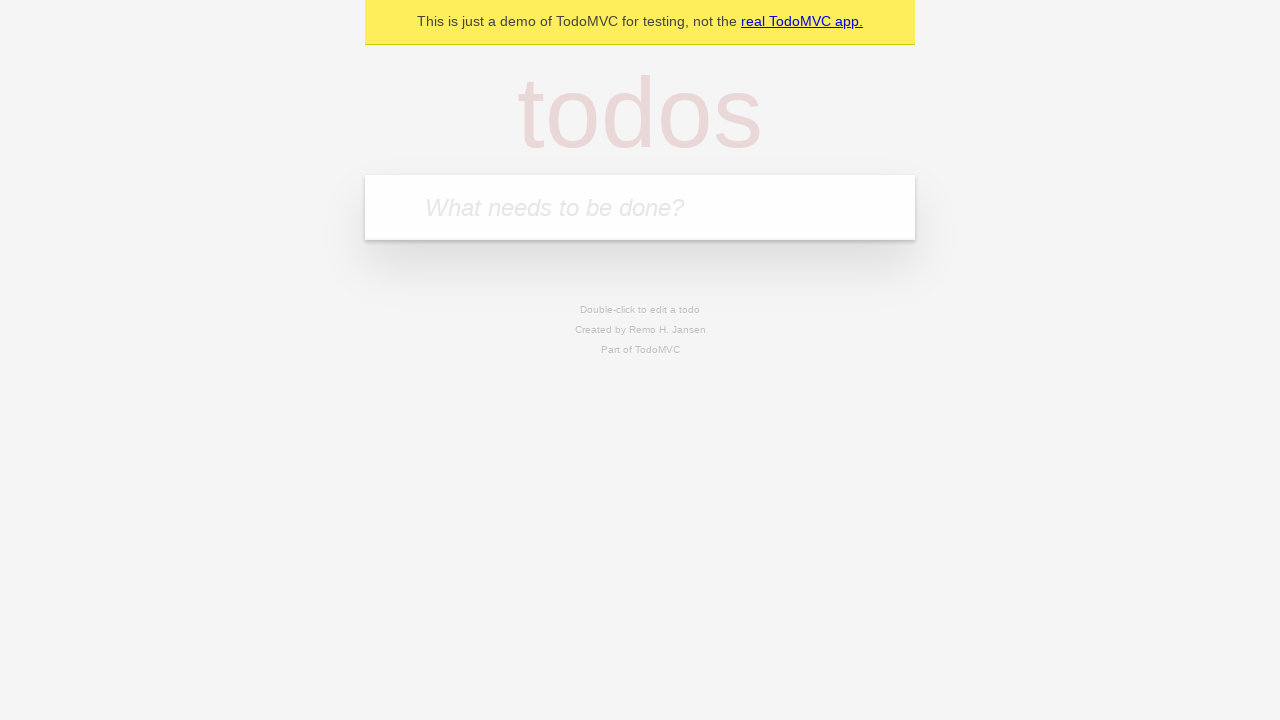

Filled todo input with 'buy some cheese' on internal:attr=[placeholder="What needs to be done?"i]
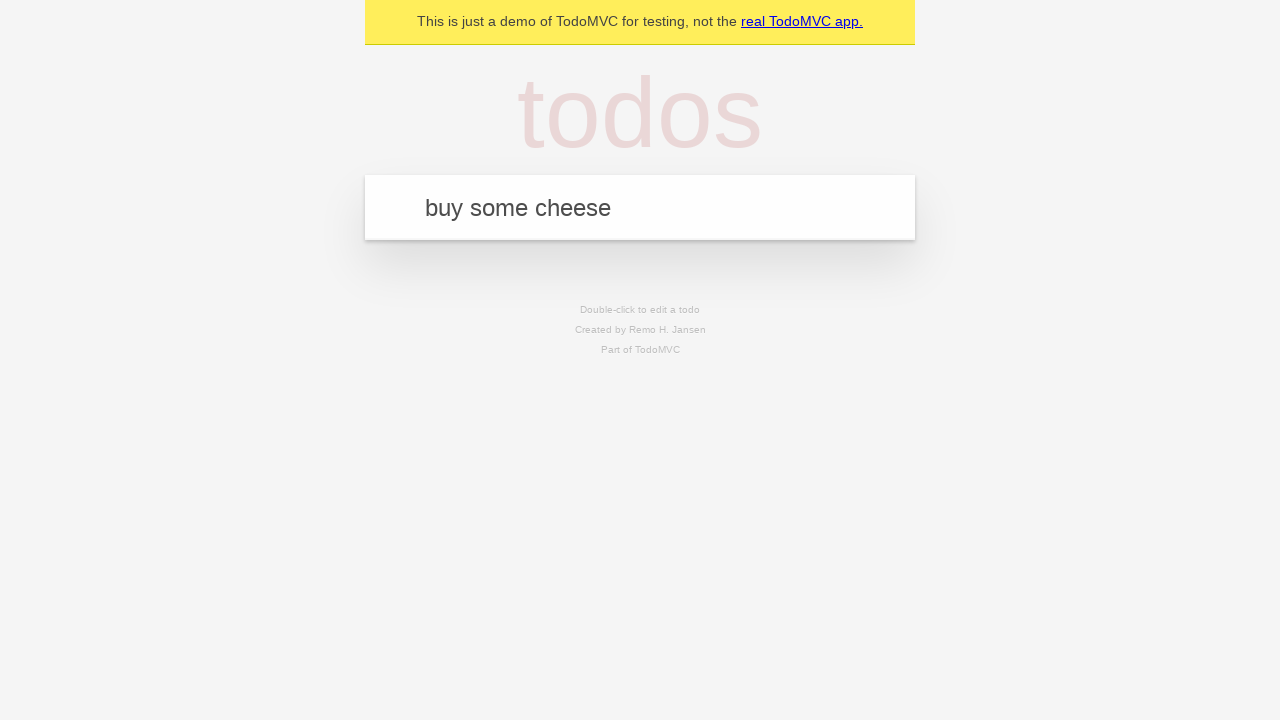

Pressed Enter to create todo 'buy some cheese' on internal:attr=[placeholder="What needs to be done?"i]
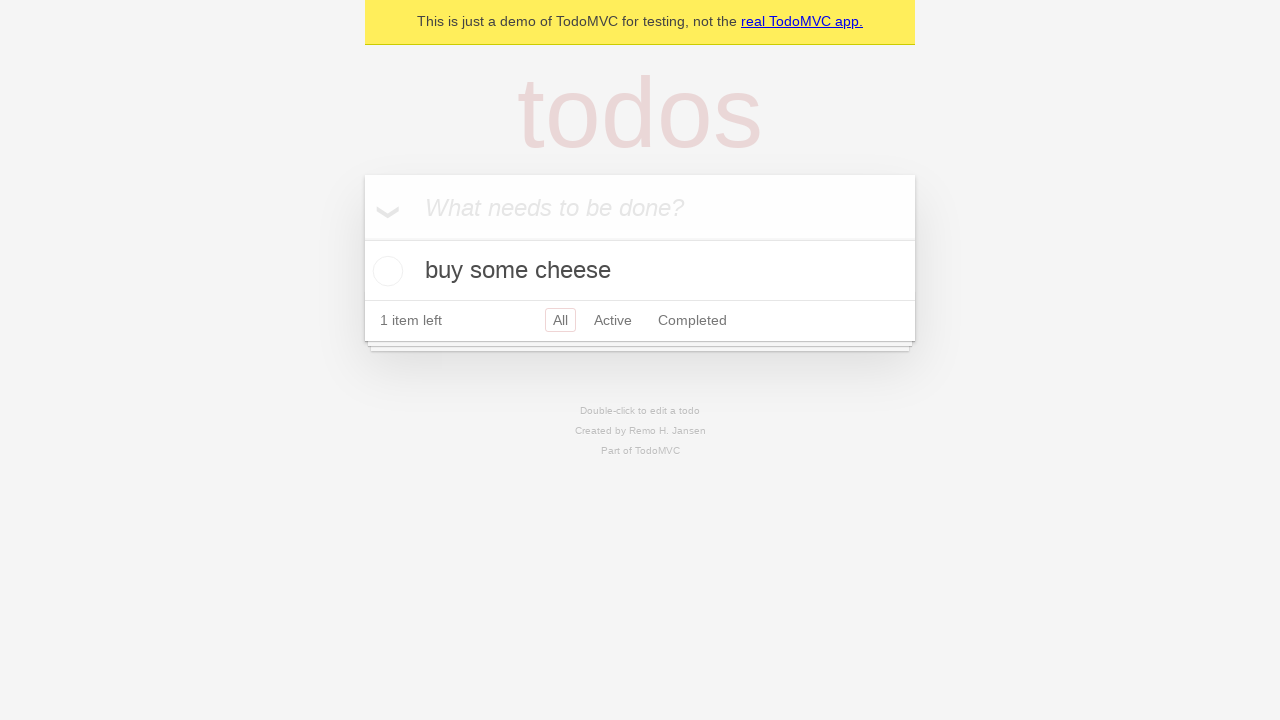

Filled todo input with 'feed the cat' on internal:attr=[placeholder="What needs to be done?"i]
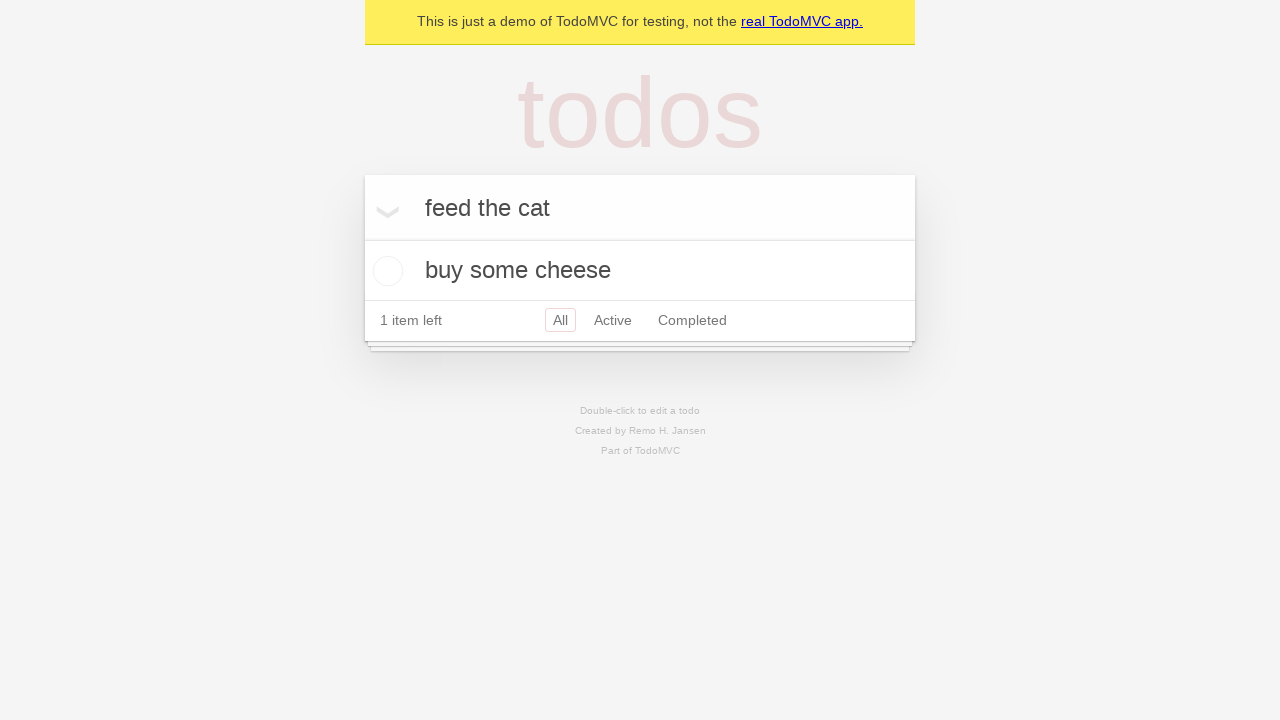

Pressed Enter to create todo 'feed the cat' on internal:attr=[placeholder="What needs to be done?"i]
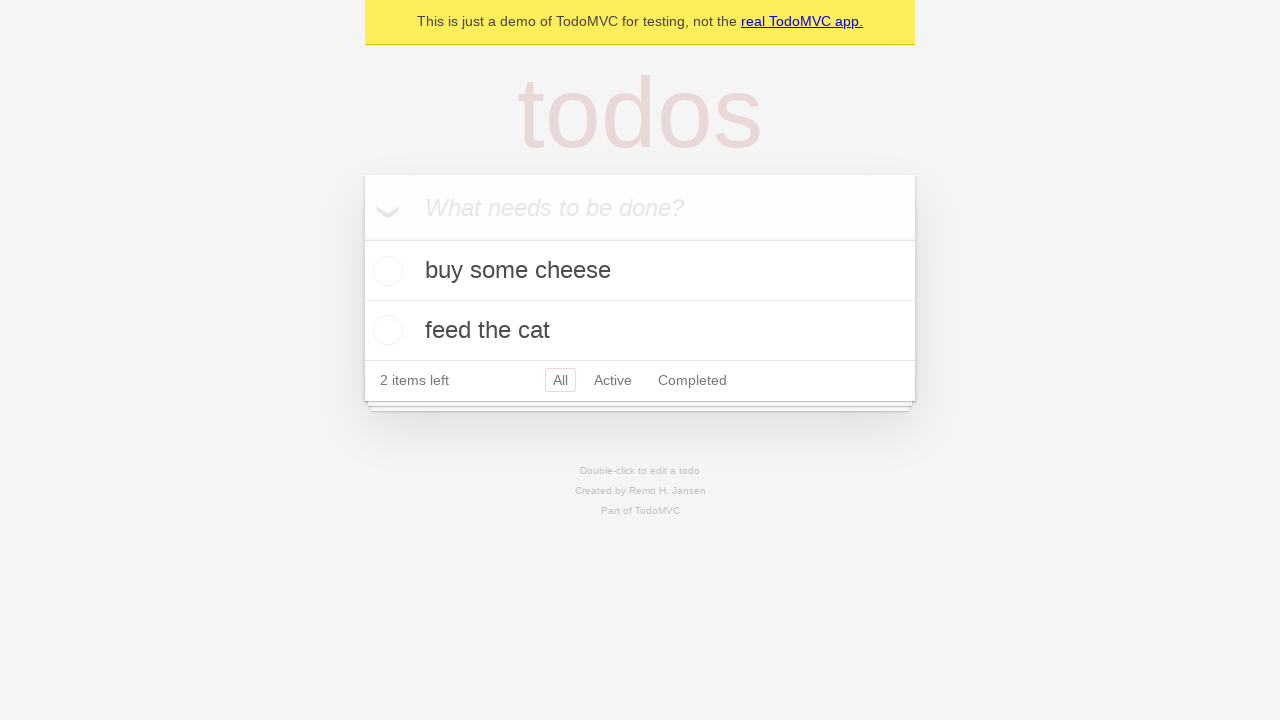

Filled todo input with 'book a doctors appointment' on internal:attr=[placeholder="What needs to be done?"i]
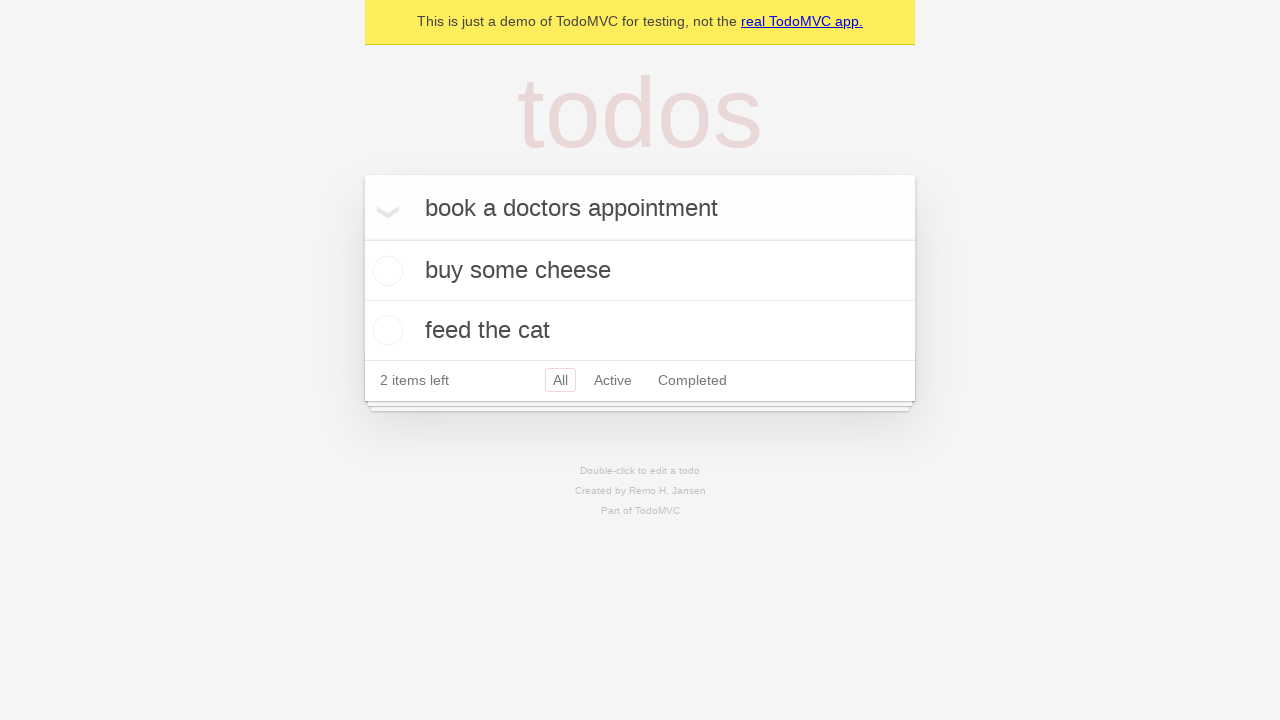

Pressed Enter to create todo 'book a doctors appointment' on internal:attr=[placeholder="What needs to be done?"i]
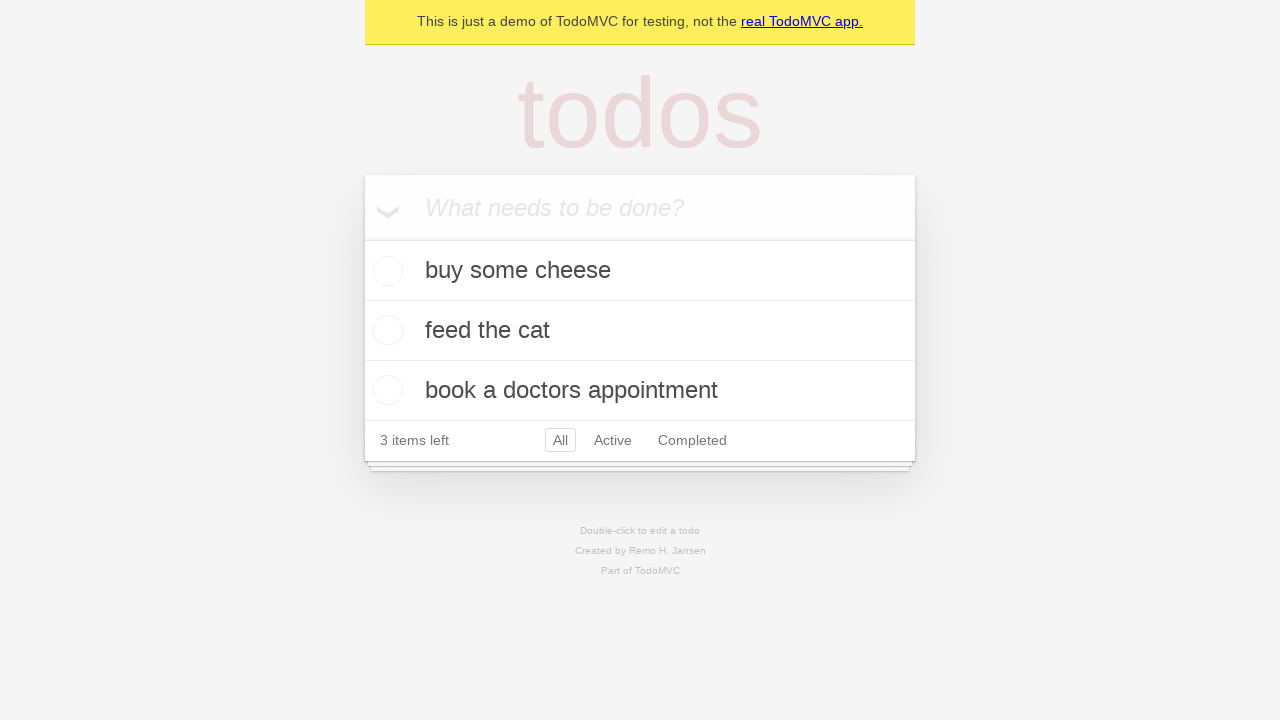

Waited for all 3 todos to be created
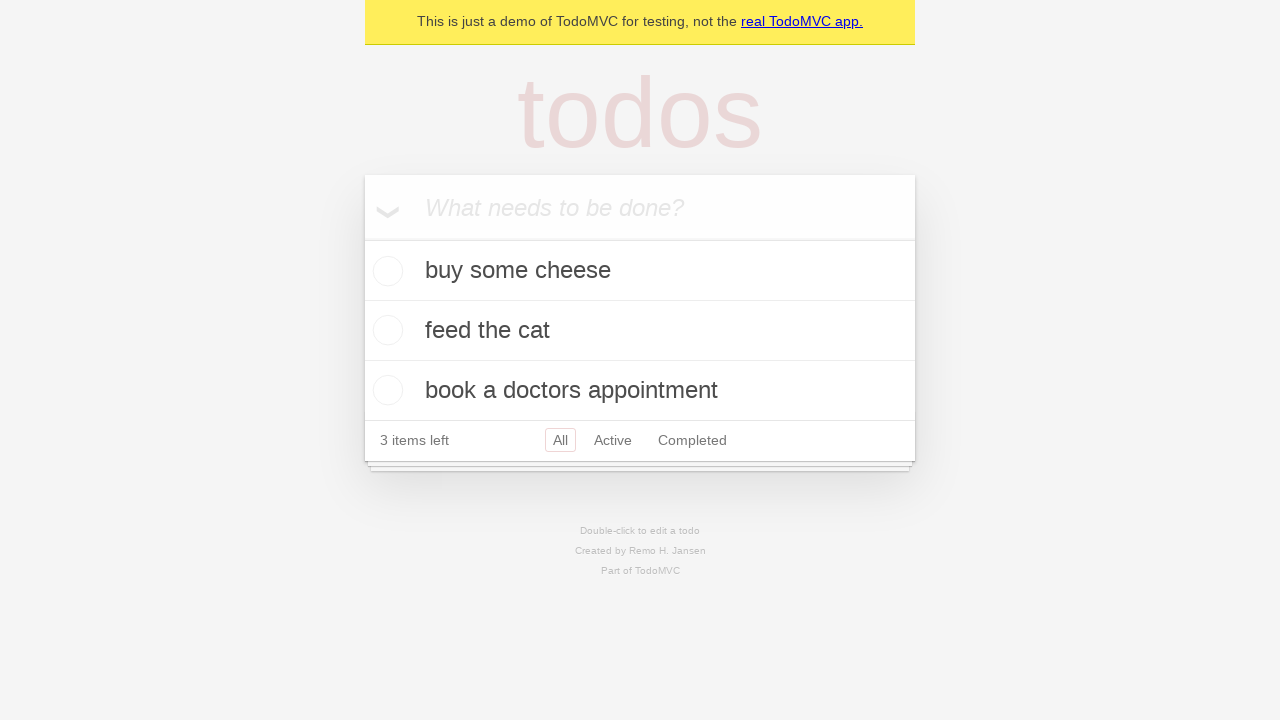

Located the toggle all button
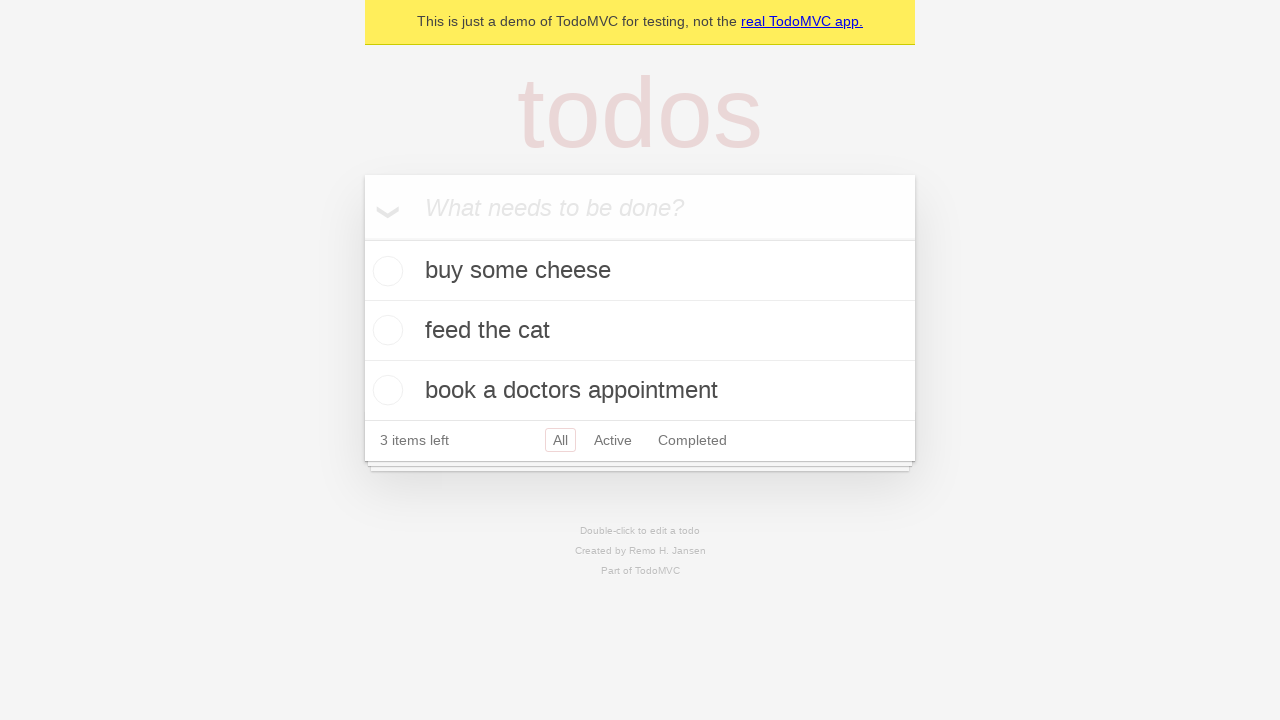

Clicked toggle all to mark all todos as complete at (362, 238) on internal:label="Mark all as complete"i
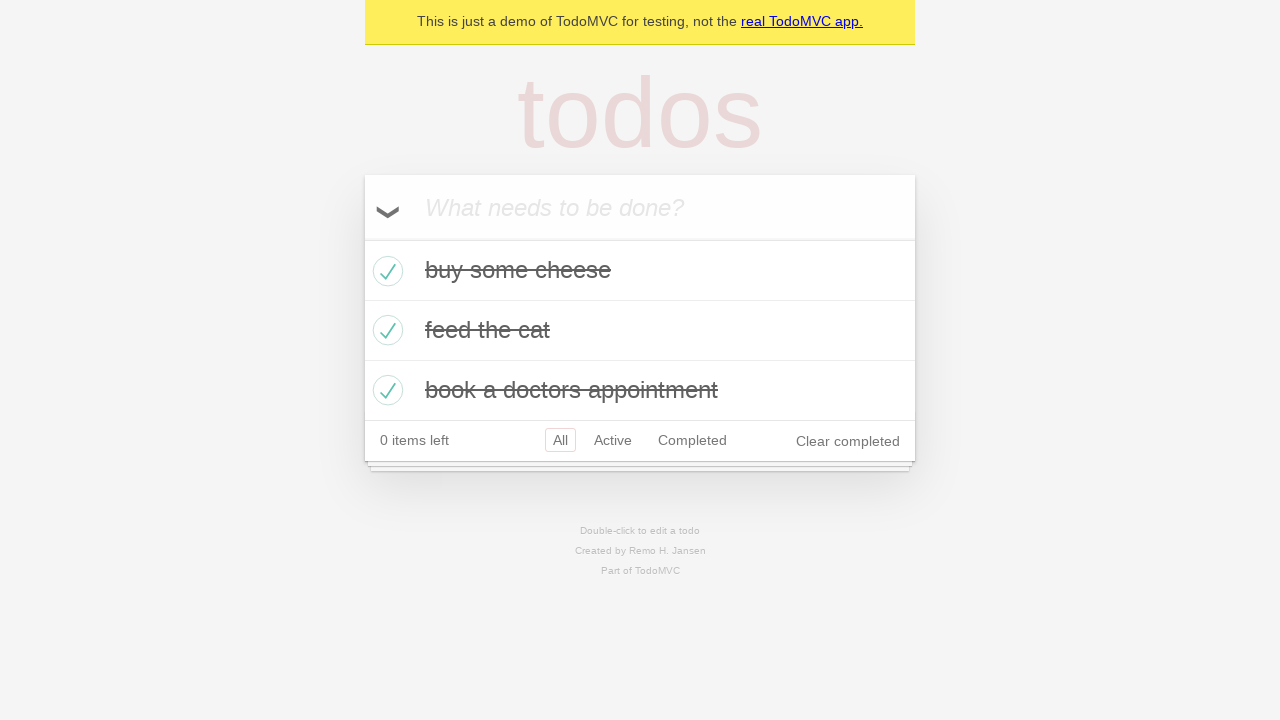

Clicked toggle all to uncheck all todos at (362, 238) on internal:label="Mark all as complete"i
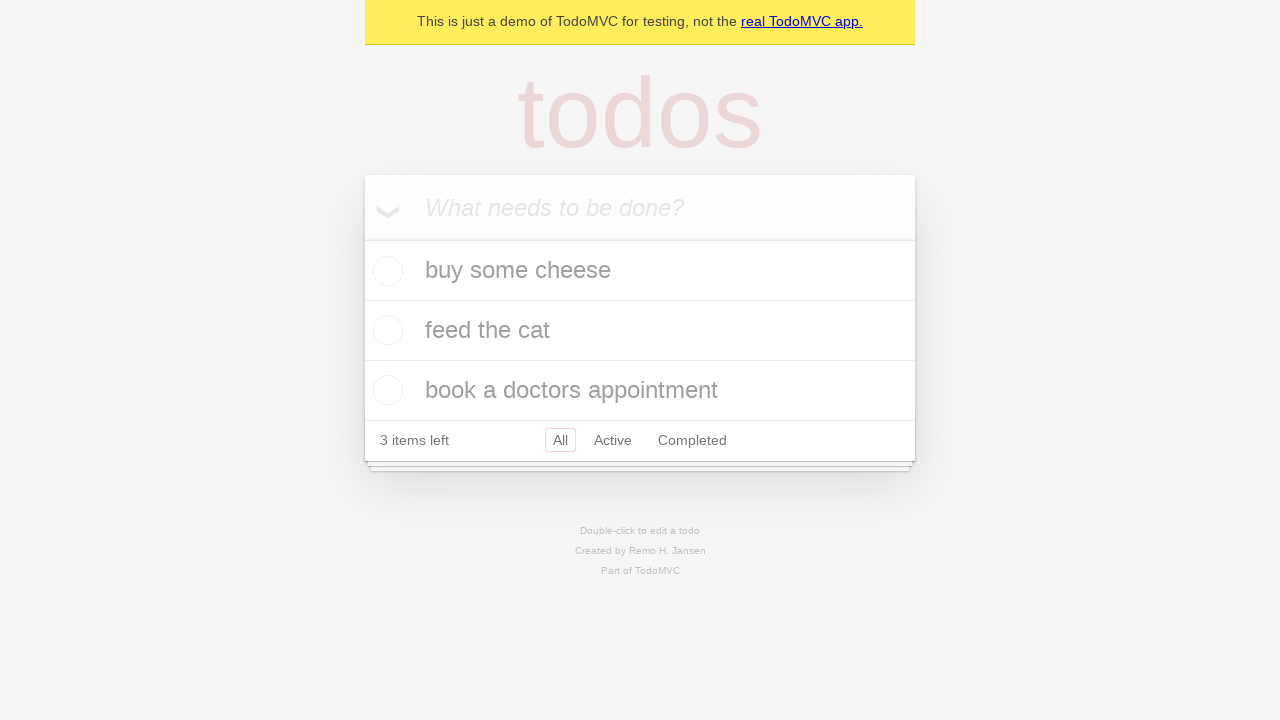

Waited 500ms for UI to update to uncompleted state
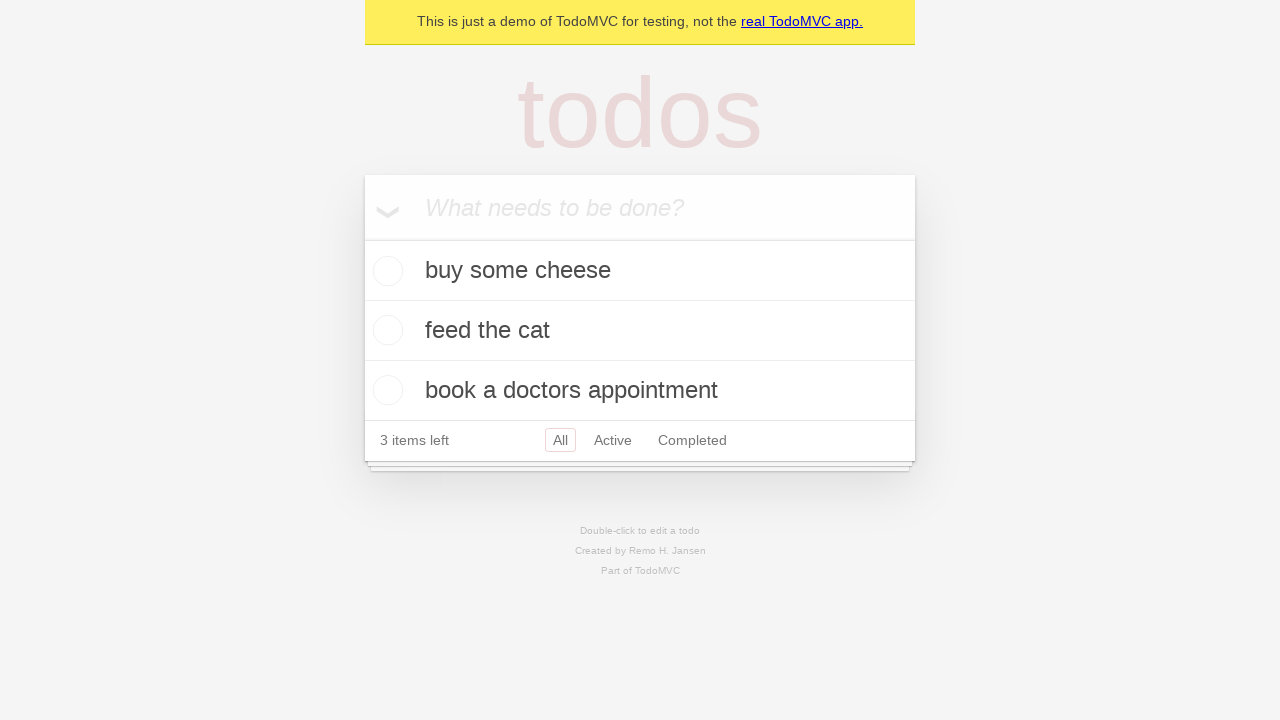

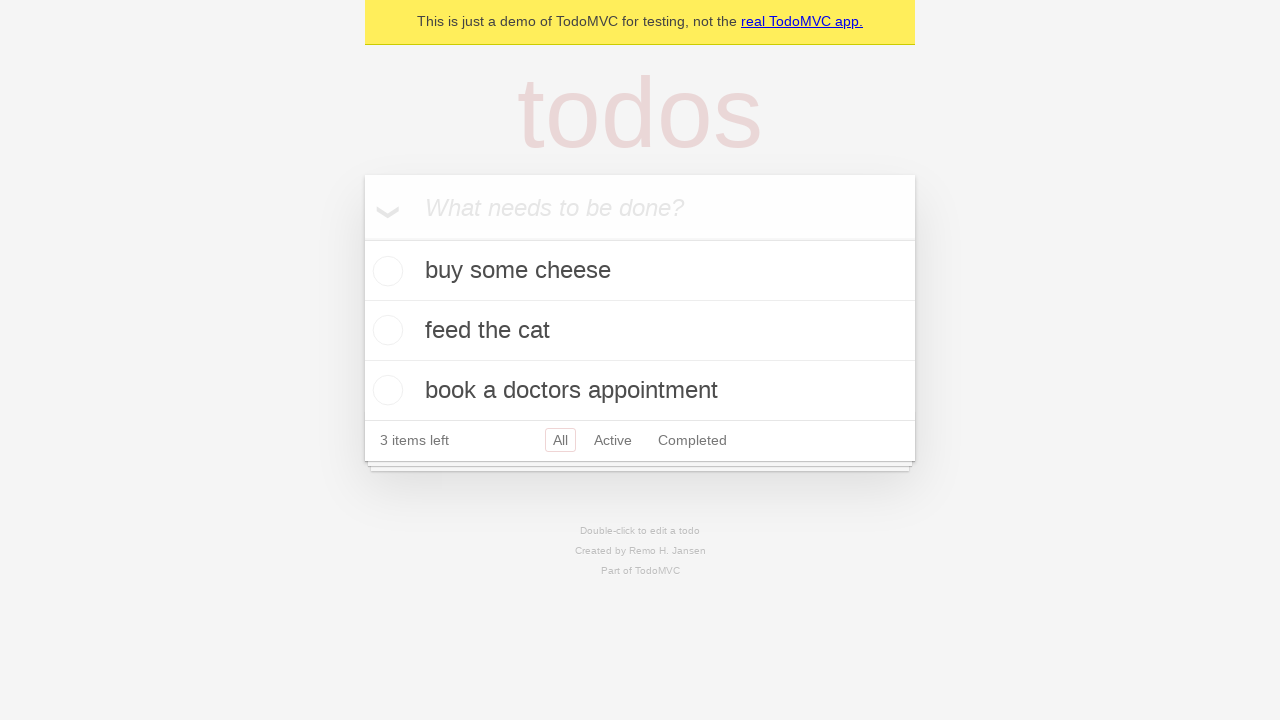